Tests JavaScript alert handling by clicking a button that triggers a JS alert, accepting it, and verifying the result message

Starting URL: https://automationfc.github.io/basic-form/index.html

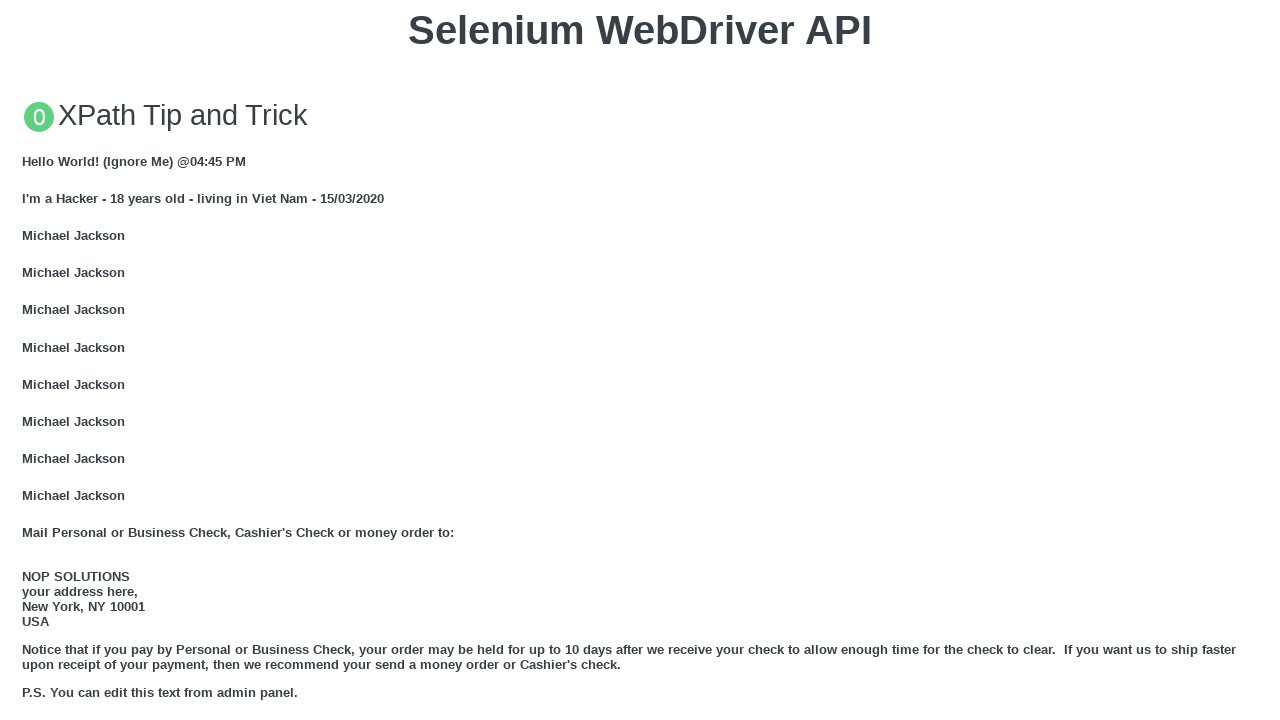

Clicked button to trigger JavaScript alert at (640, 360) on xpath=//button[text()='Click for JS Alert']
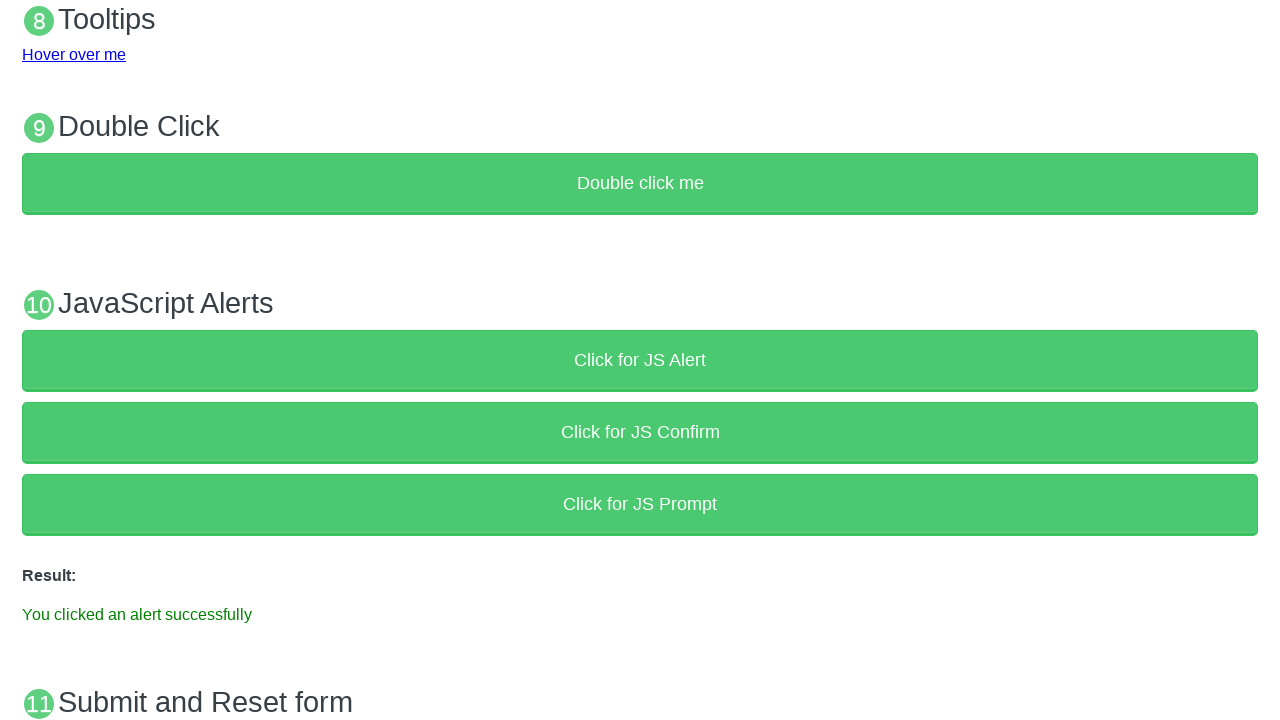

Set up dialog handler to accept alert
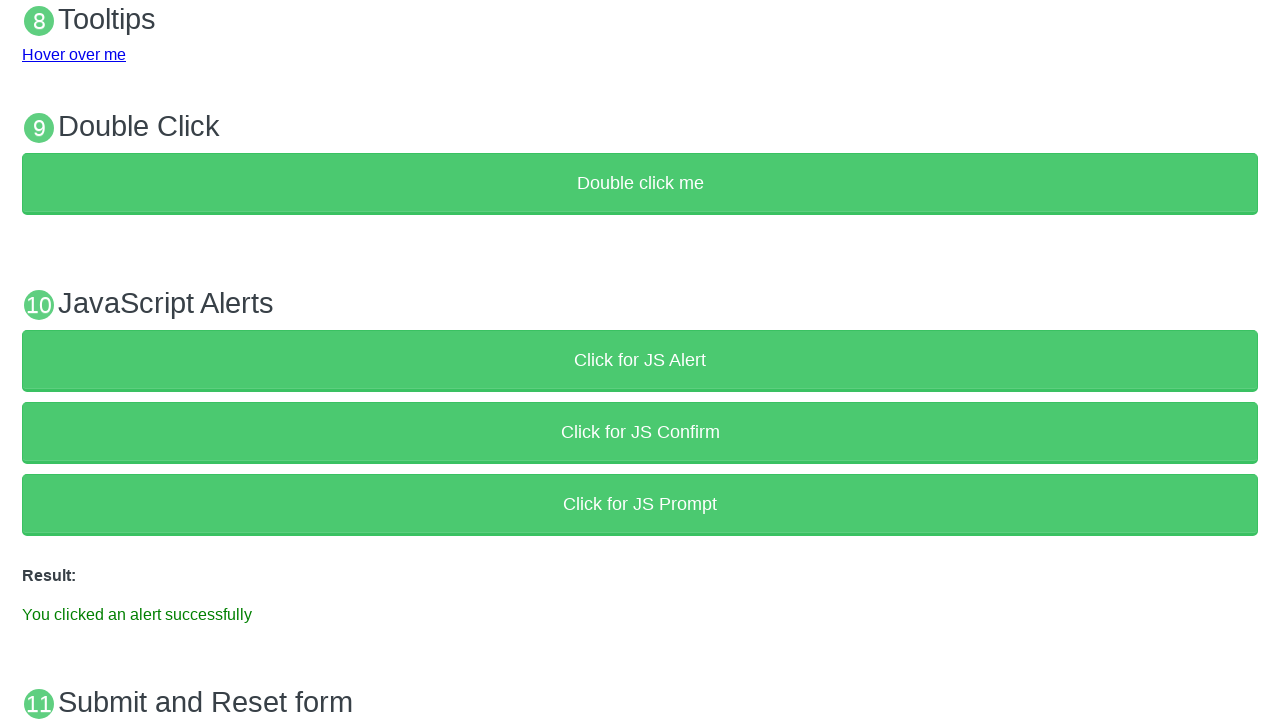

Alert was accepted and result message appeared
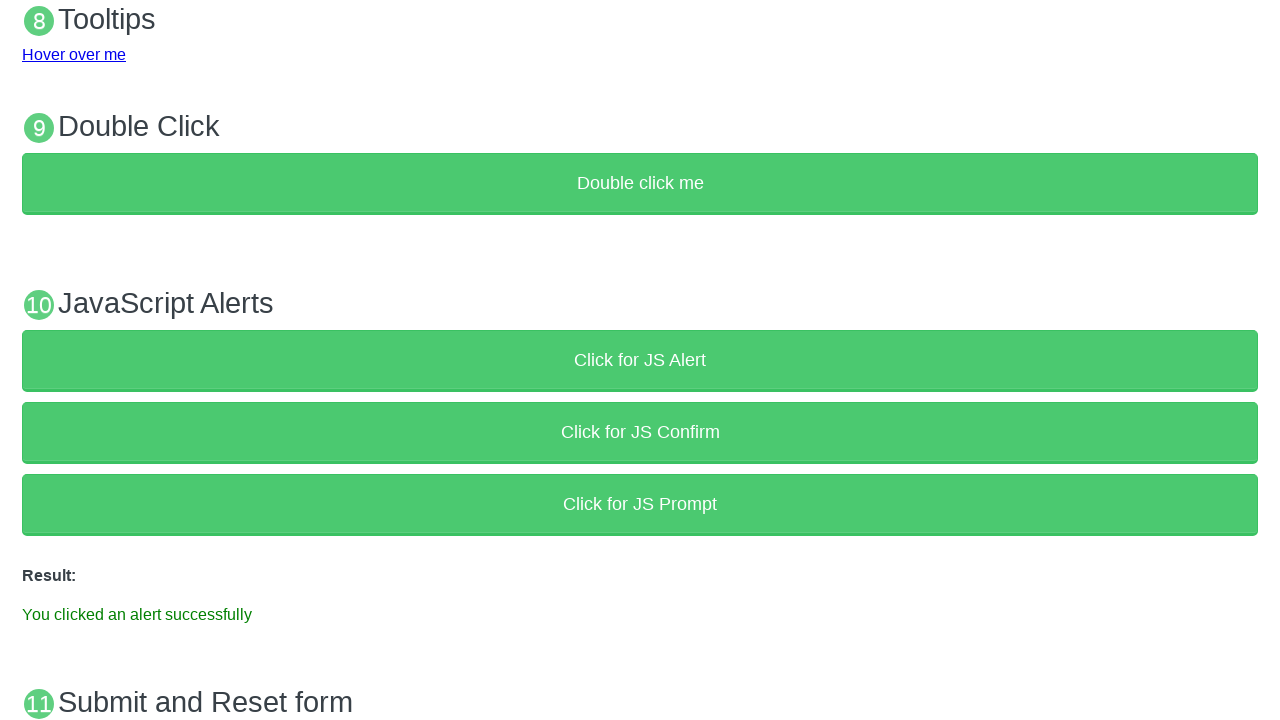

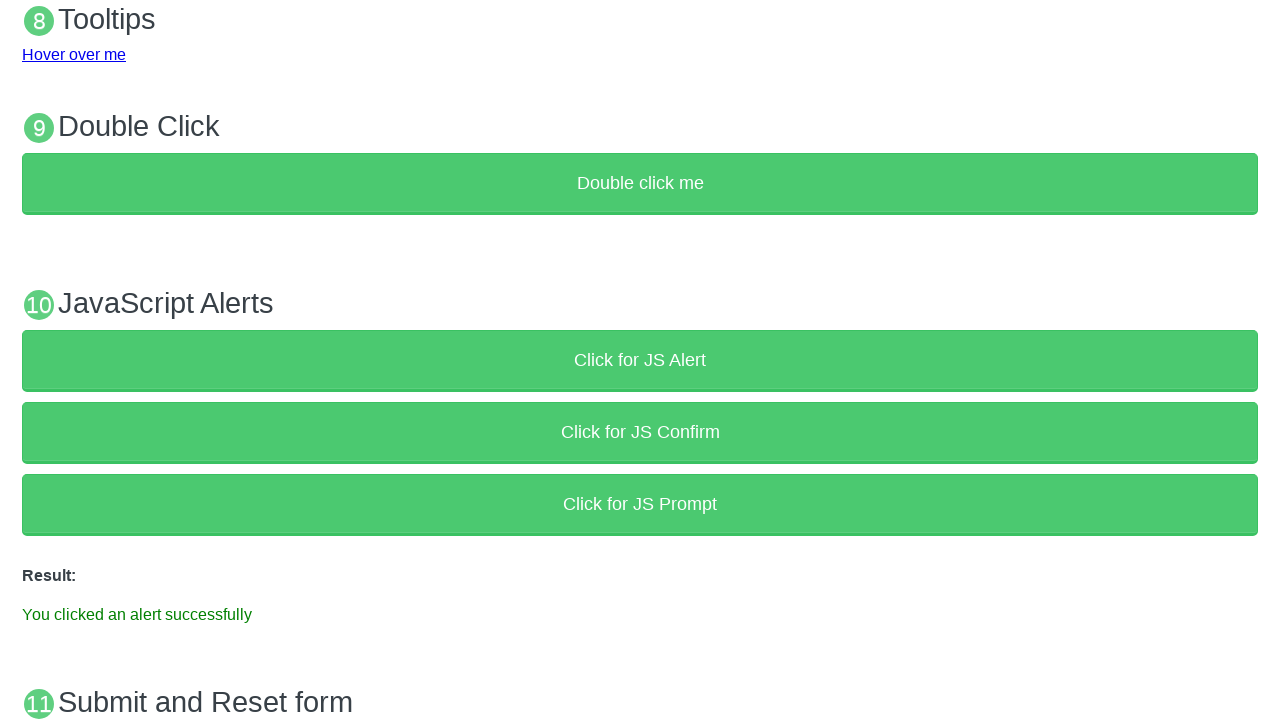